Tests the shopping cart functionality on bstackdemo.com by filtering for Apple products, clicking on a product's "Add to cart" button, and verifying the cart pane appears with the correct product.

Starting URL: https://bstackdemo.com/

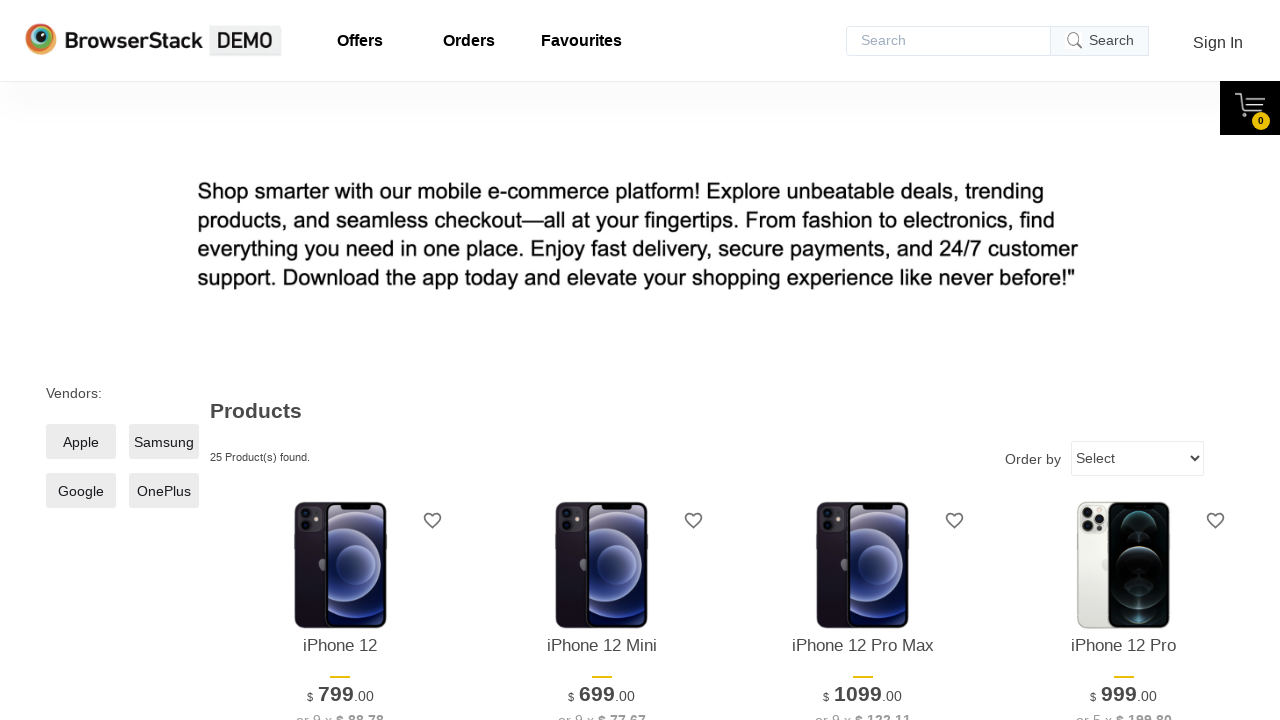

Waited for page to load with StackDemo title
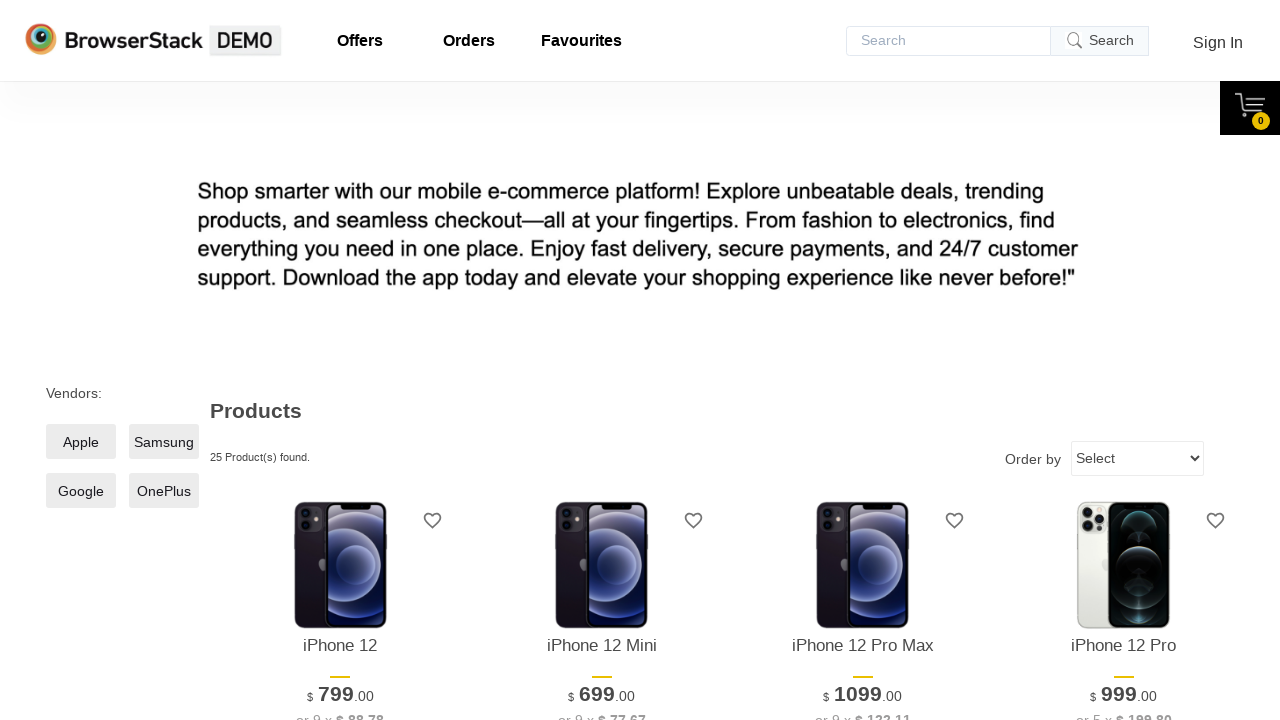

Clicked on Apple products filter at (81, 442) on xpath=//*[@id="__next"]/div/div/main/div[1]/div[1]/label/span
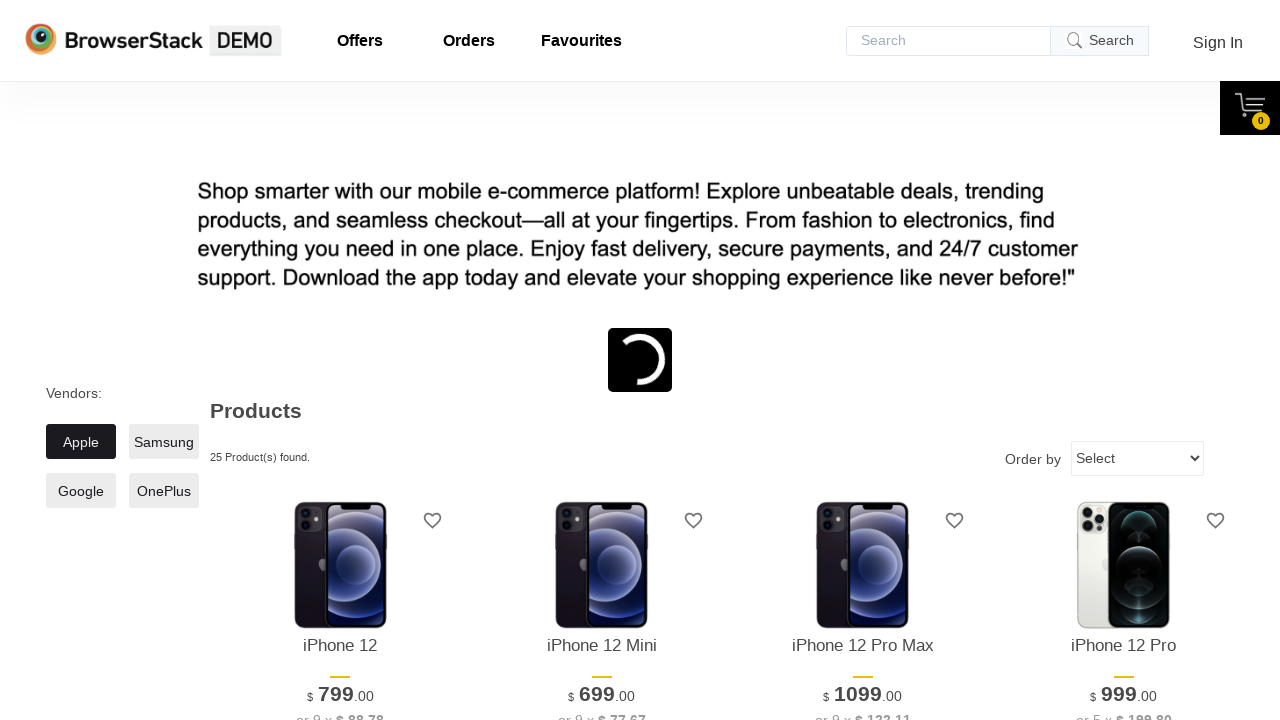

Waited for first product to load
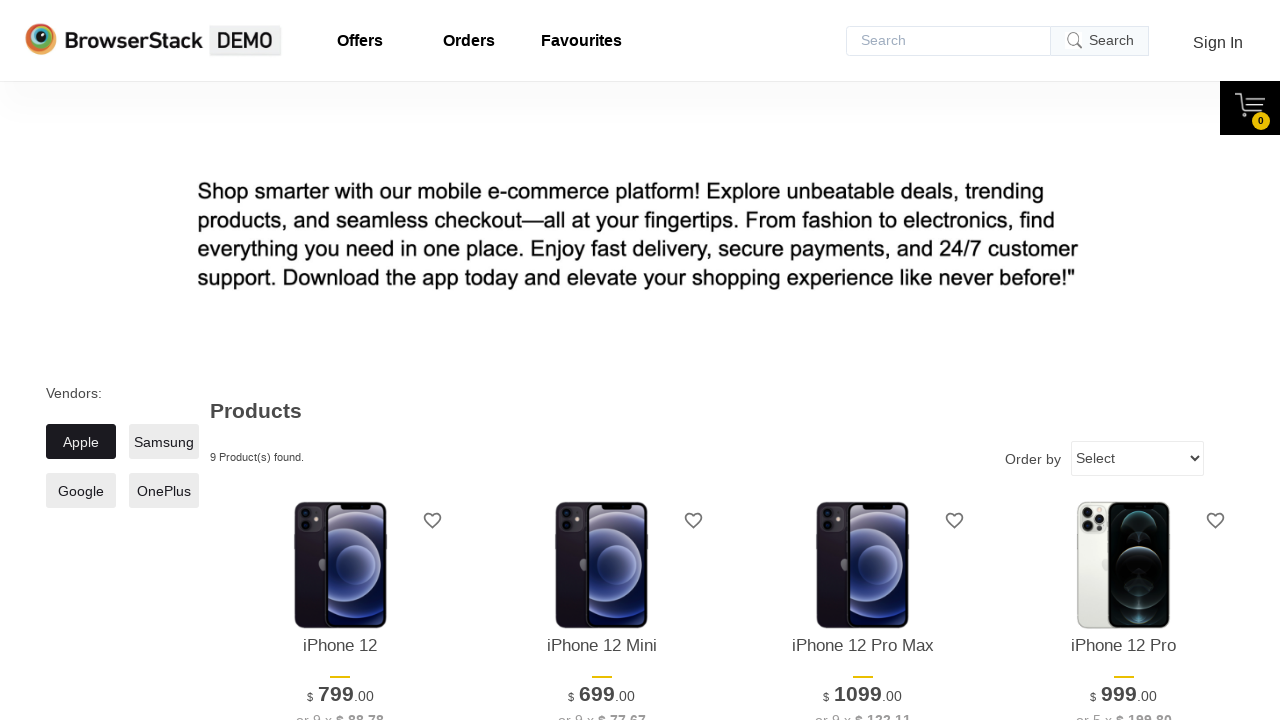

Retrieved first product name: iPhone 12
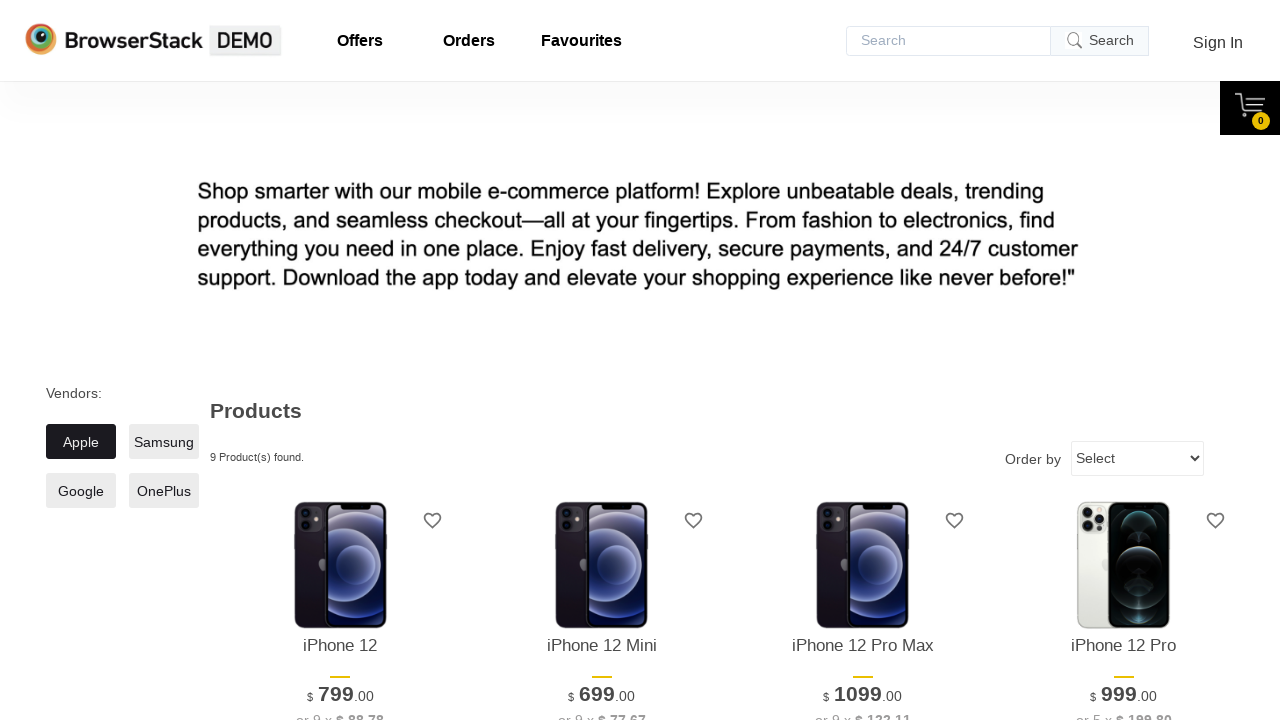

Clicked 'Add to cart' button for first product at (340, 361) on xpath=//*[@id="1"]/div[4]
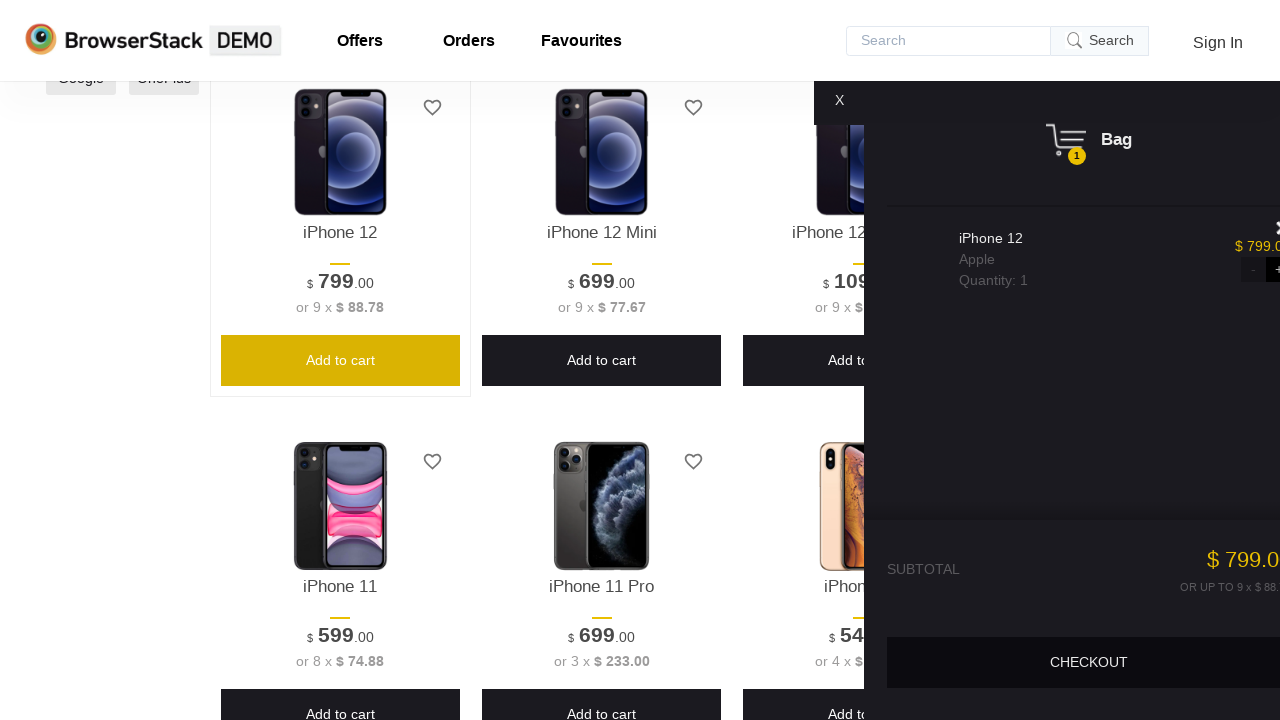

Cart pane became visible
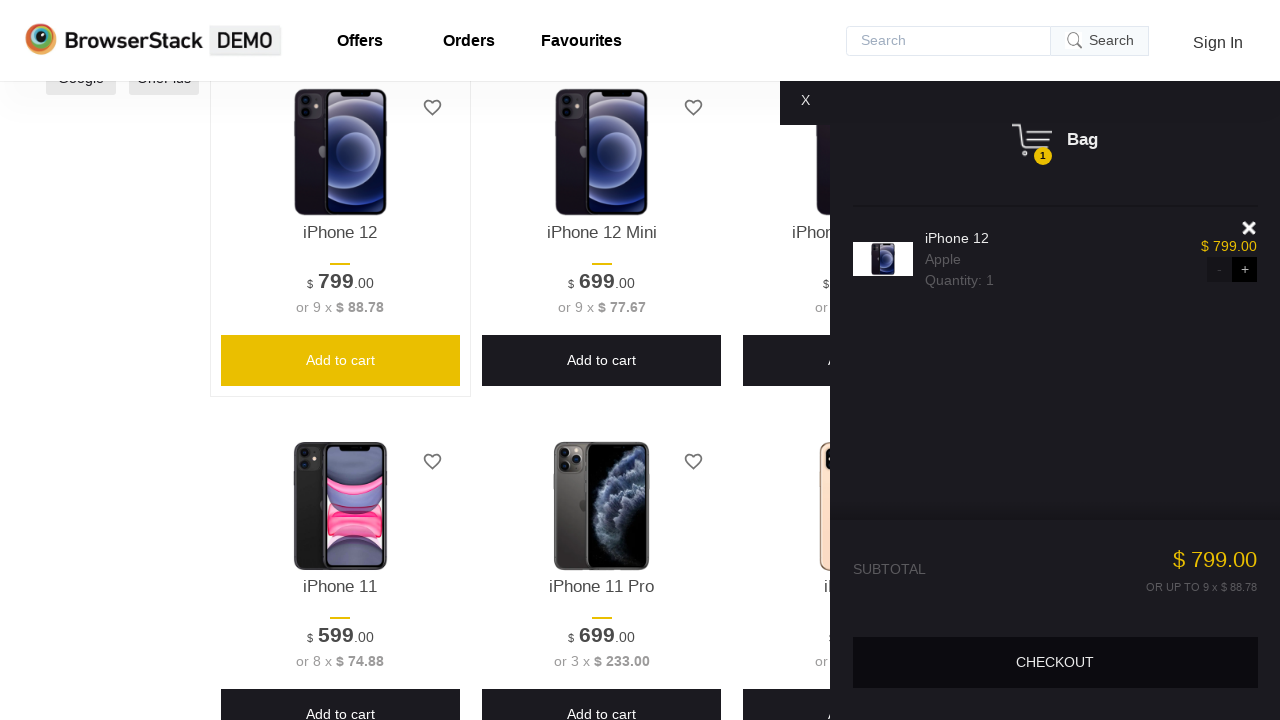

Waited for product to appear in cart
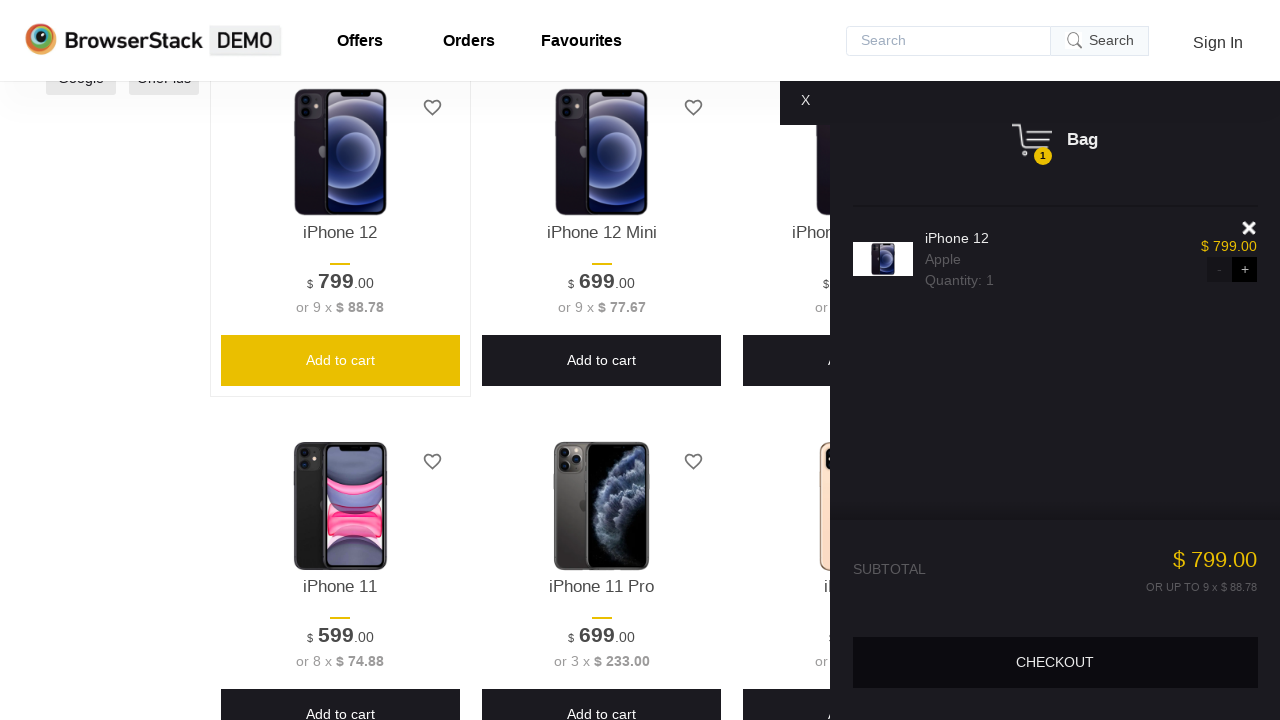

Retrieved product name from cart: iPhone 12
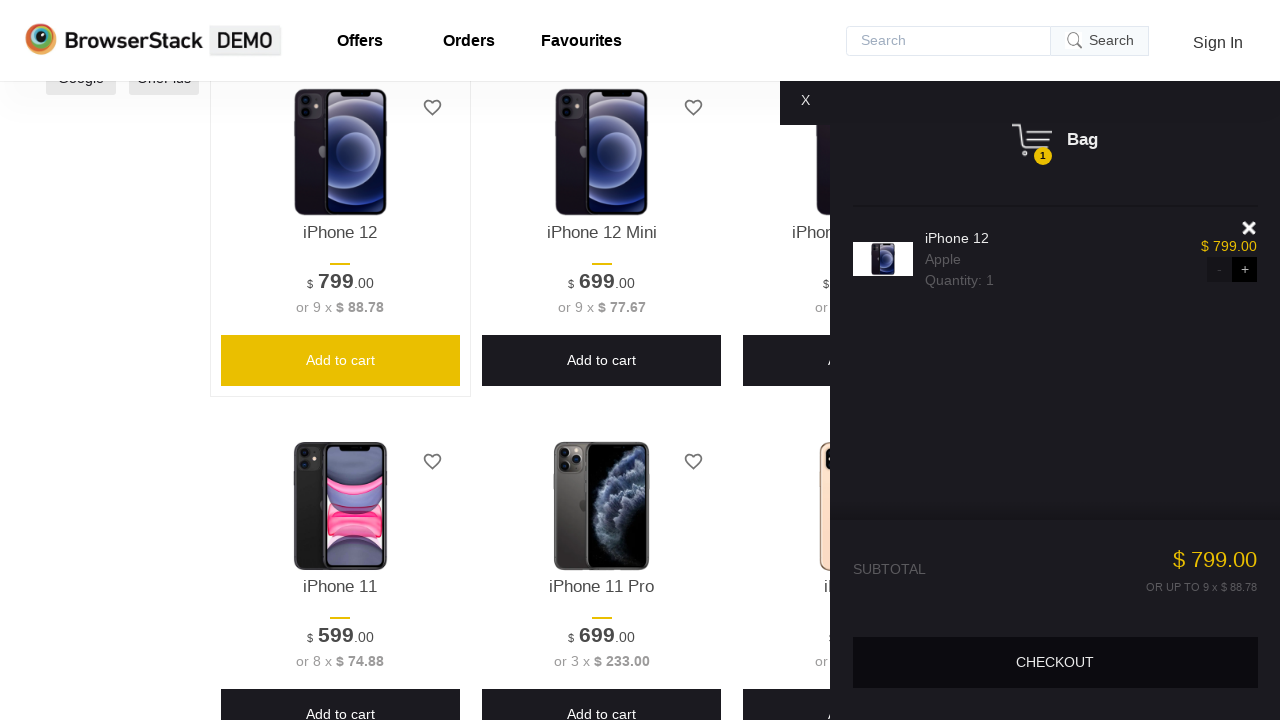

Verified product match: 'iPhone 12' matches cart item
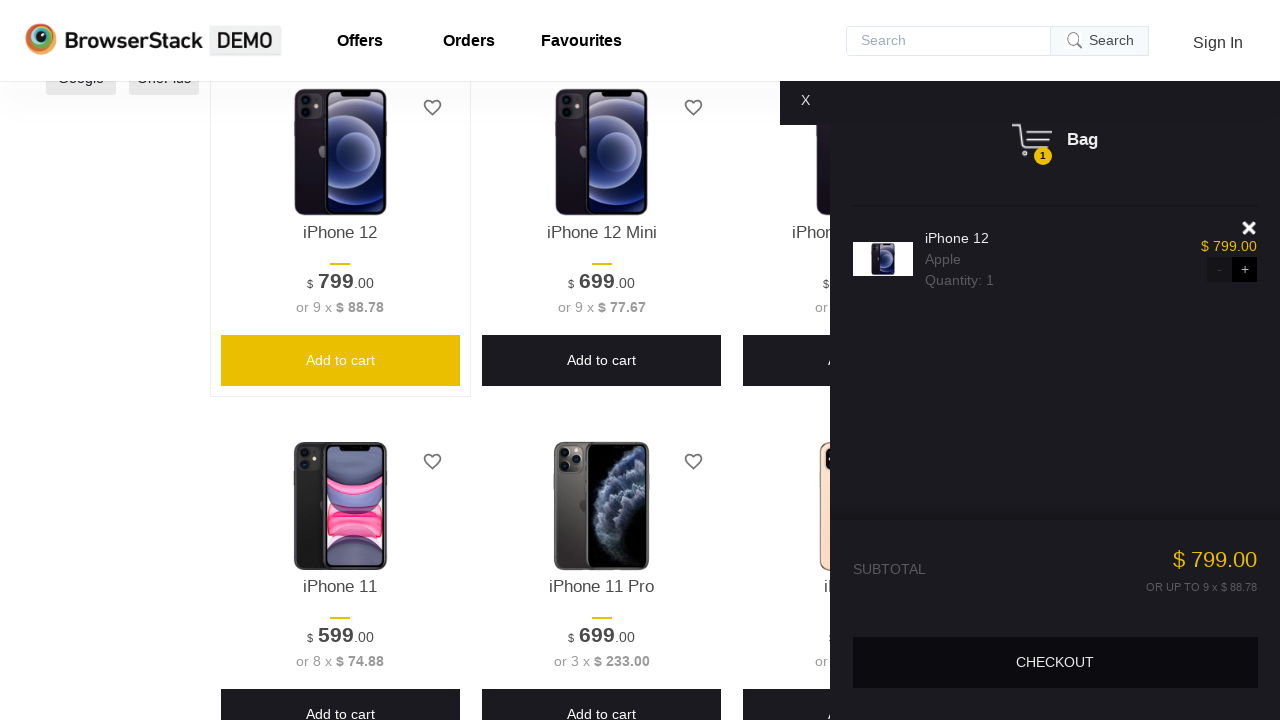

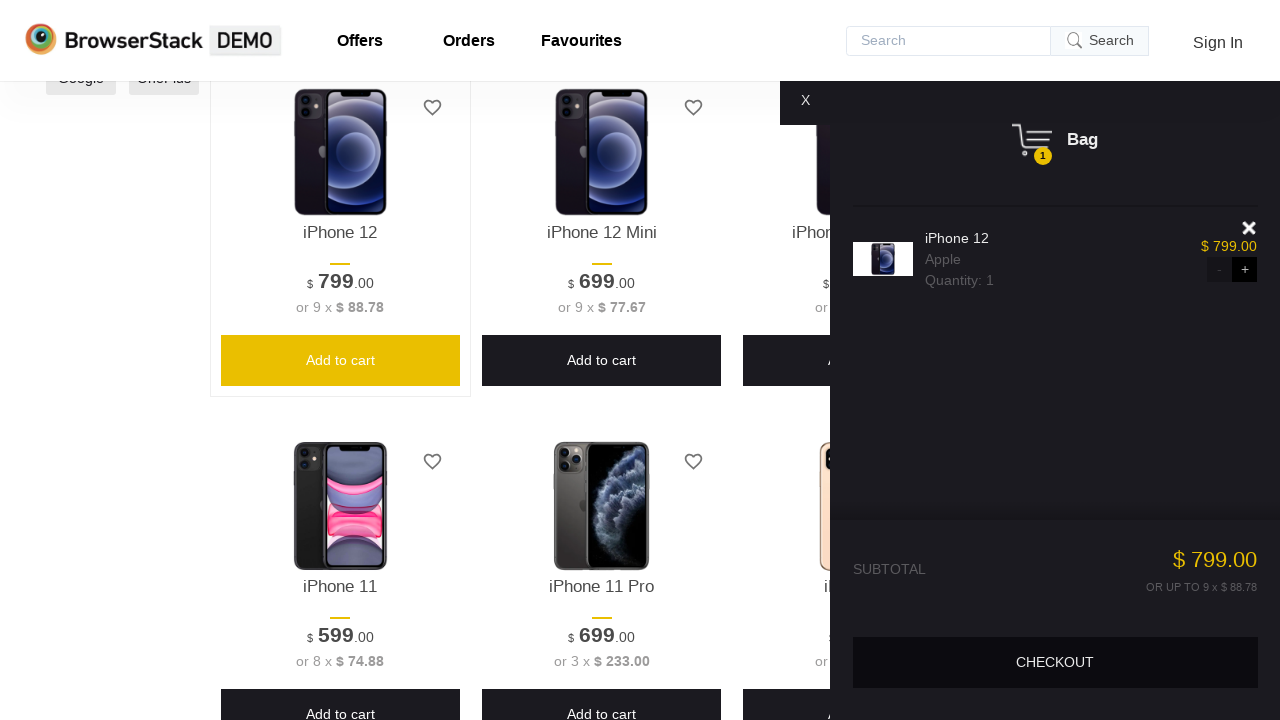